Tests selecting specific checkboxes by their value attributes and verifies selection states

Starting URL: http://antoniotrindade.com.br/treinoautomacao/elementsweb.html

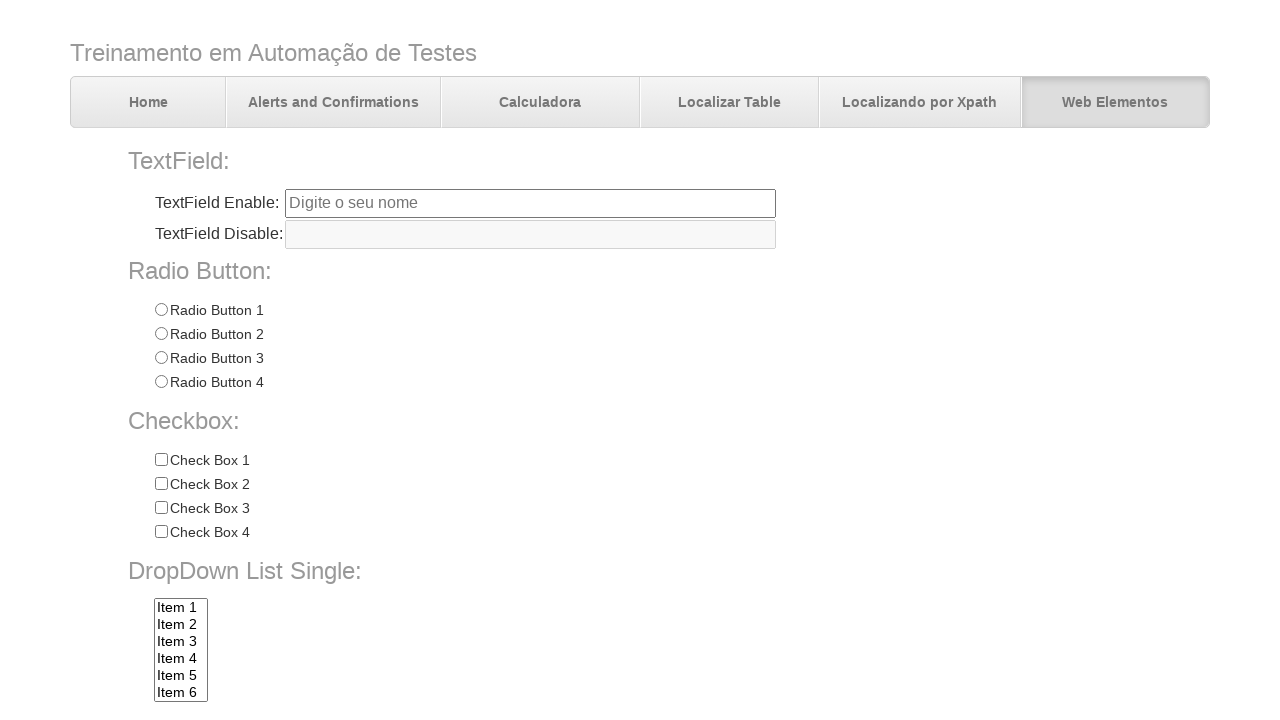

Clicked checkbox with value 'Check 3' at (161, 508) on input[name='chkbox'][value='Check 3']
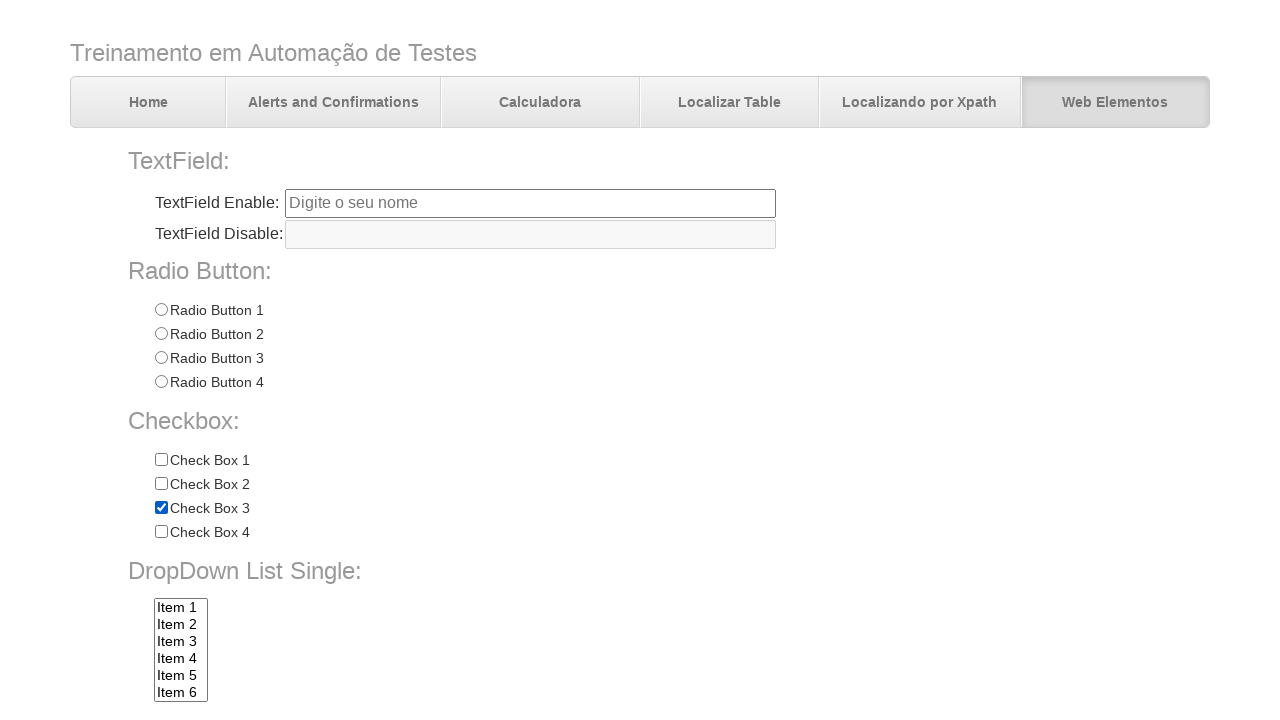

Clicked checkbox with value 'Check 4' at (161, 532) on input[name='chkbox'][value='Check 4']
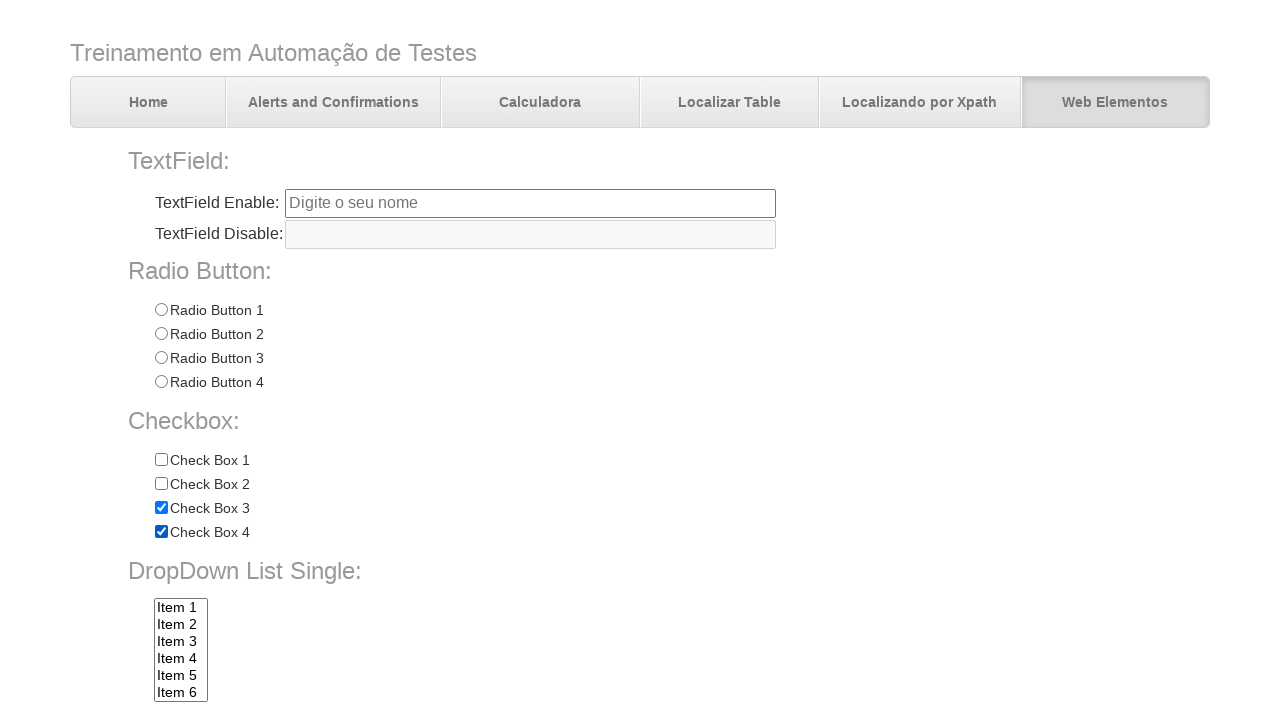

Located all checkboxes with name 'chkbox'
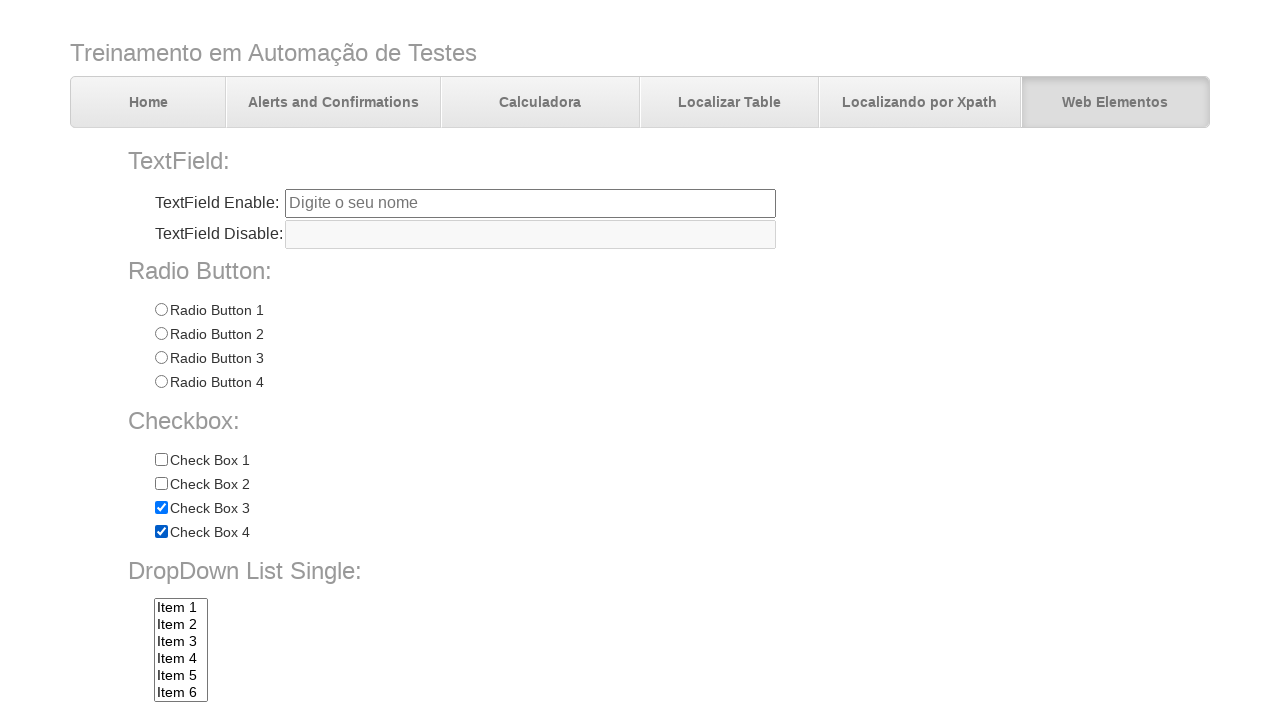

Verified that checkbox 'Check 3' (index 2) is selected
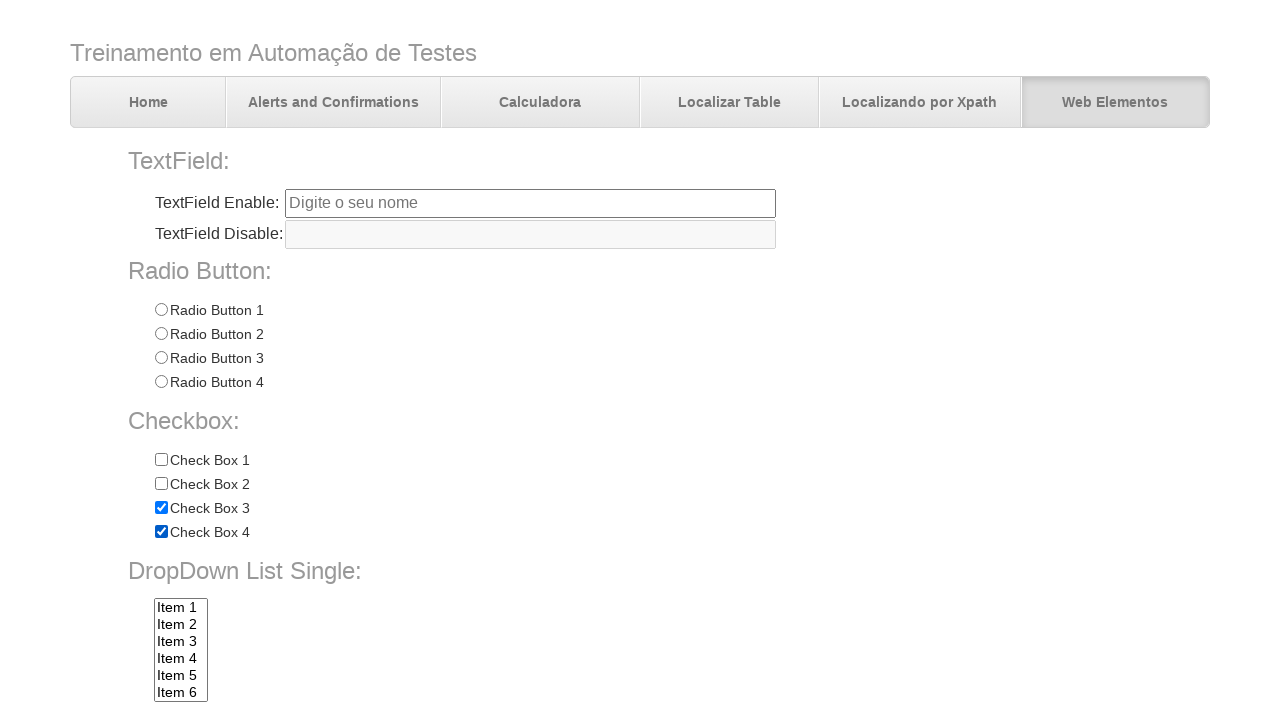

Verified that checkbox 'Check 4' (index 3) is selected
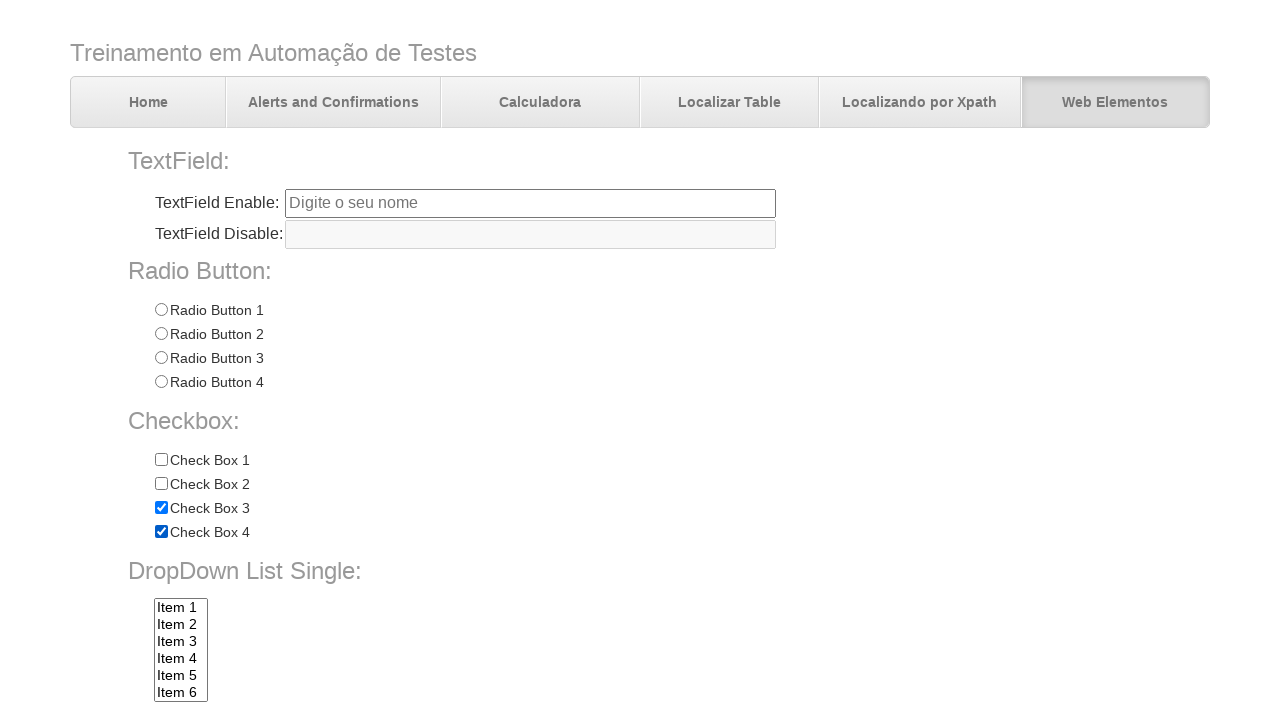

Verified that checkbox 'Check 1' (index 0) is not selected
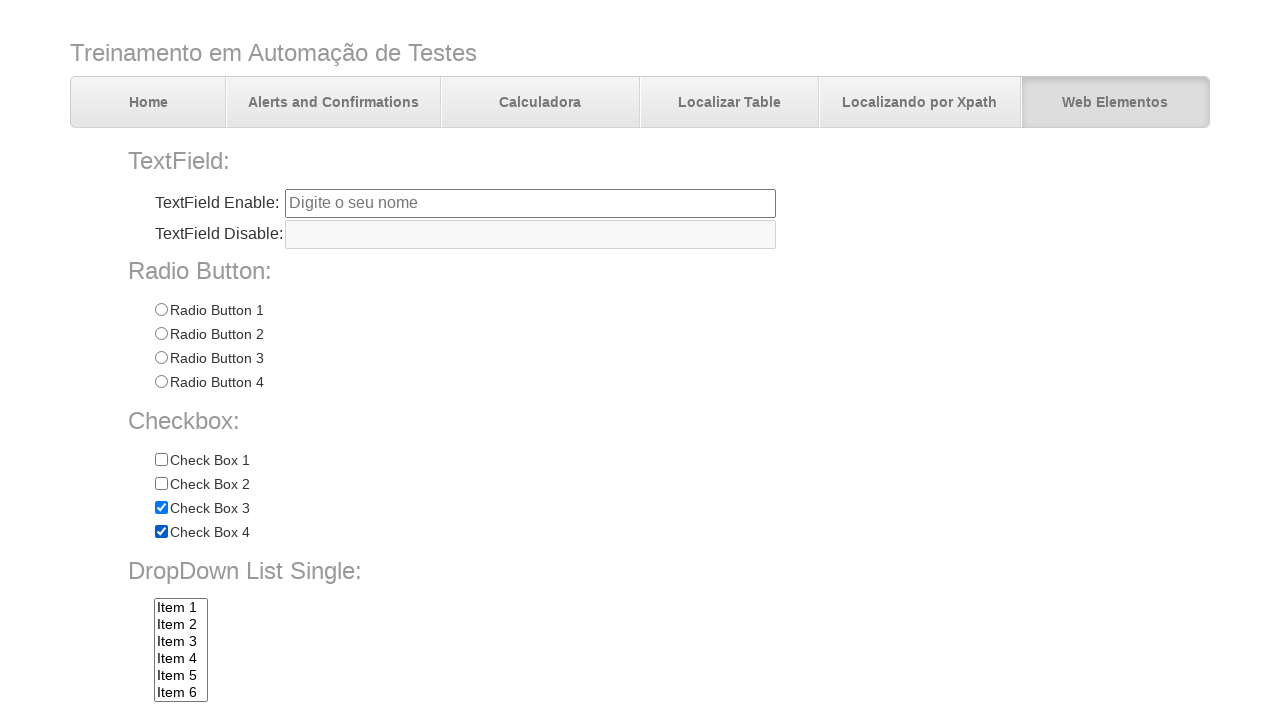

Verified that checkbox 'Check 2' (index 1) is not selected
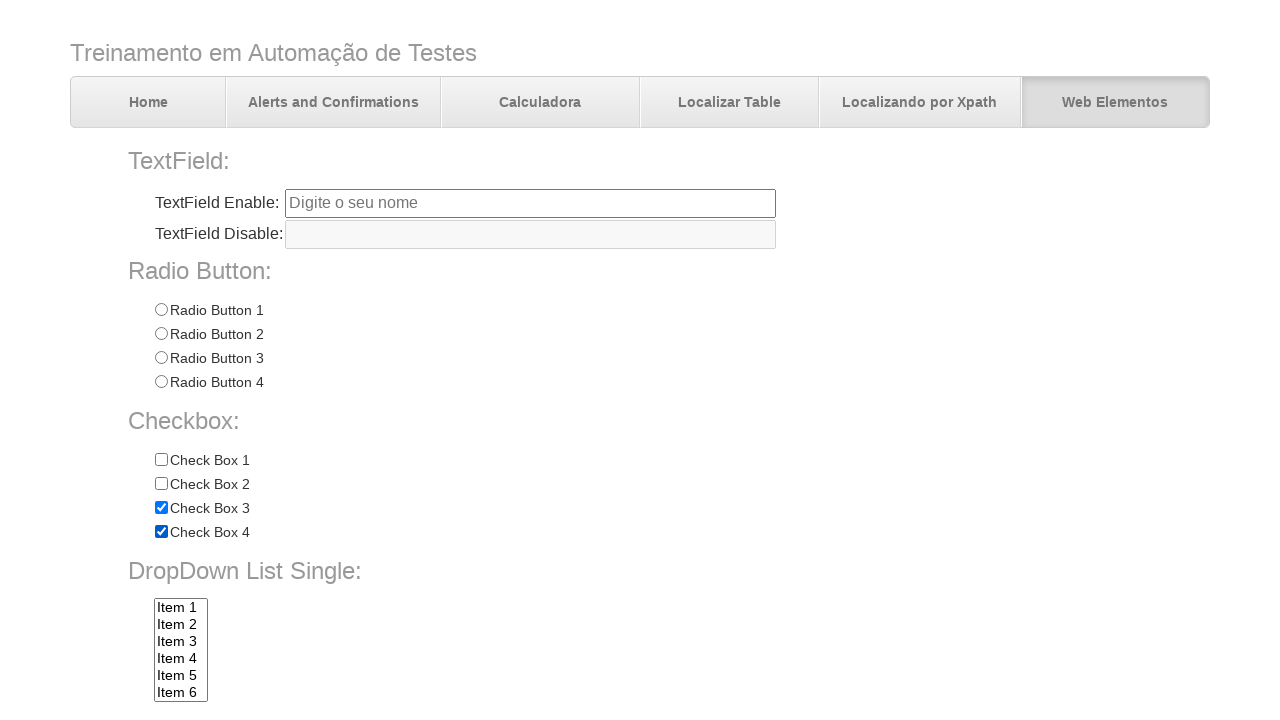

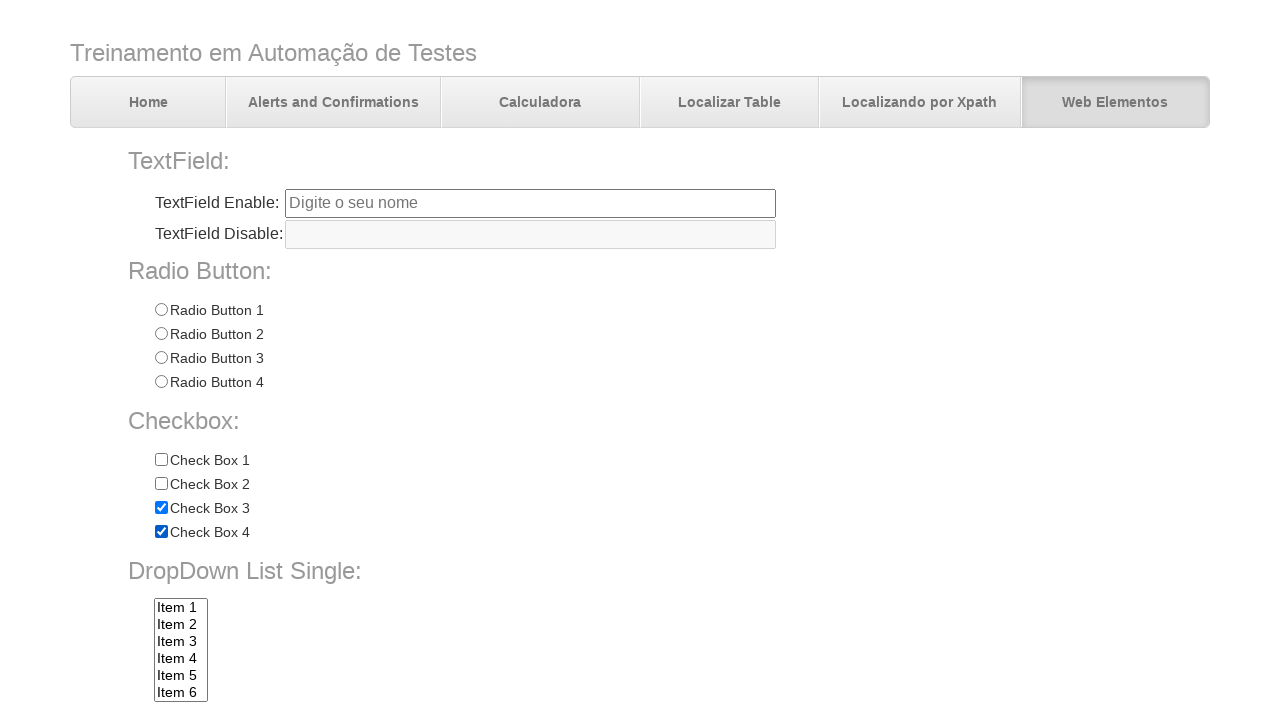